Tests soft assertions on the registration page by clicking the continue button without filling required fields and verifying the validation message appears.

Starting URL: https://ecommerce-playground.lambdatest.io/index.php?route=account/register

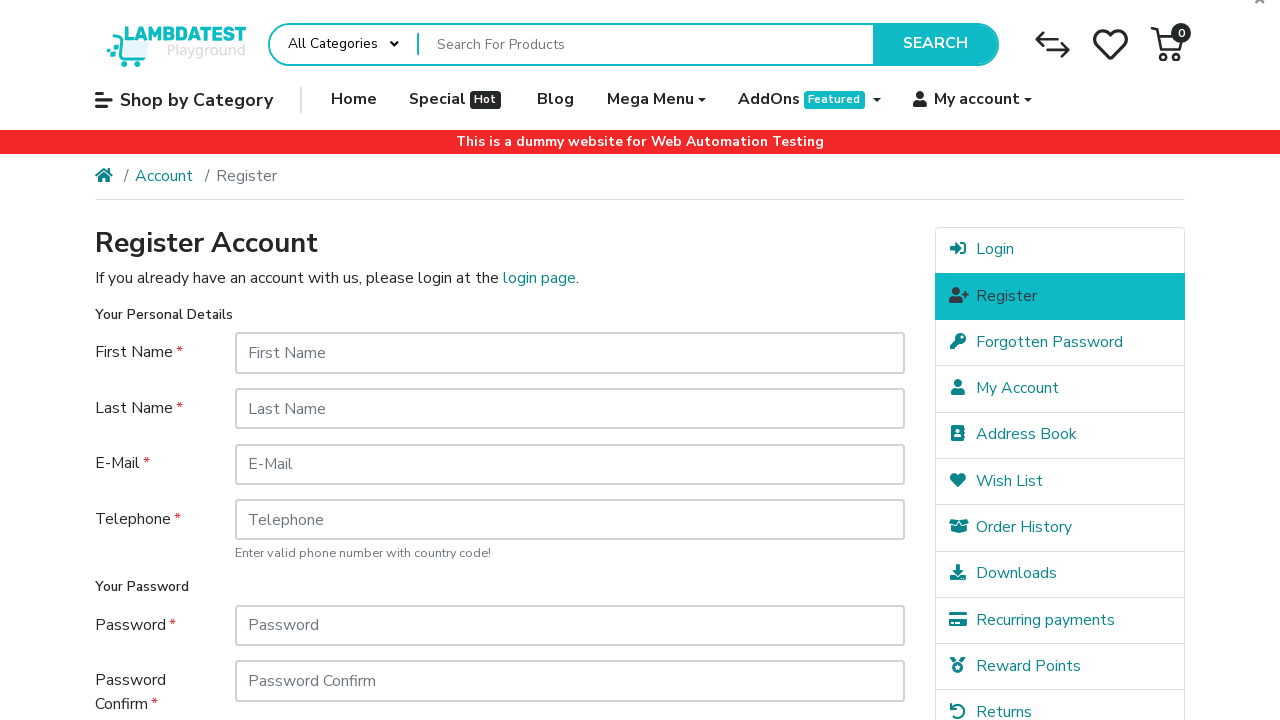

Navigated to registration page
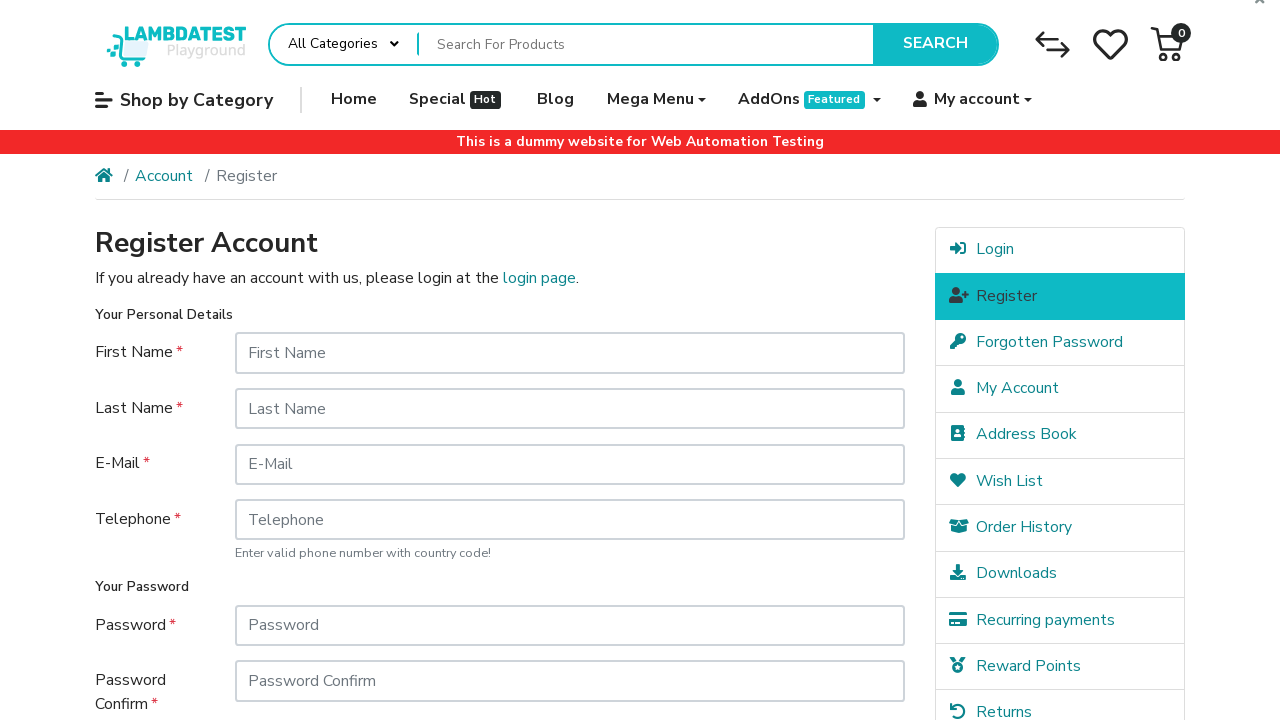

Clicked Continue button without filling required fields at (858, 578) on input[value='Continue']
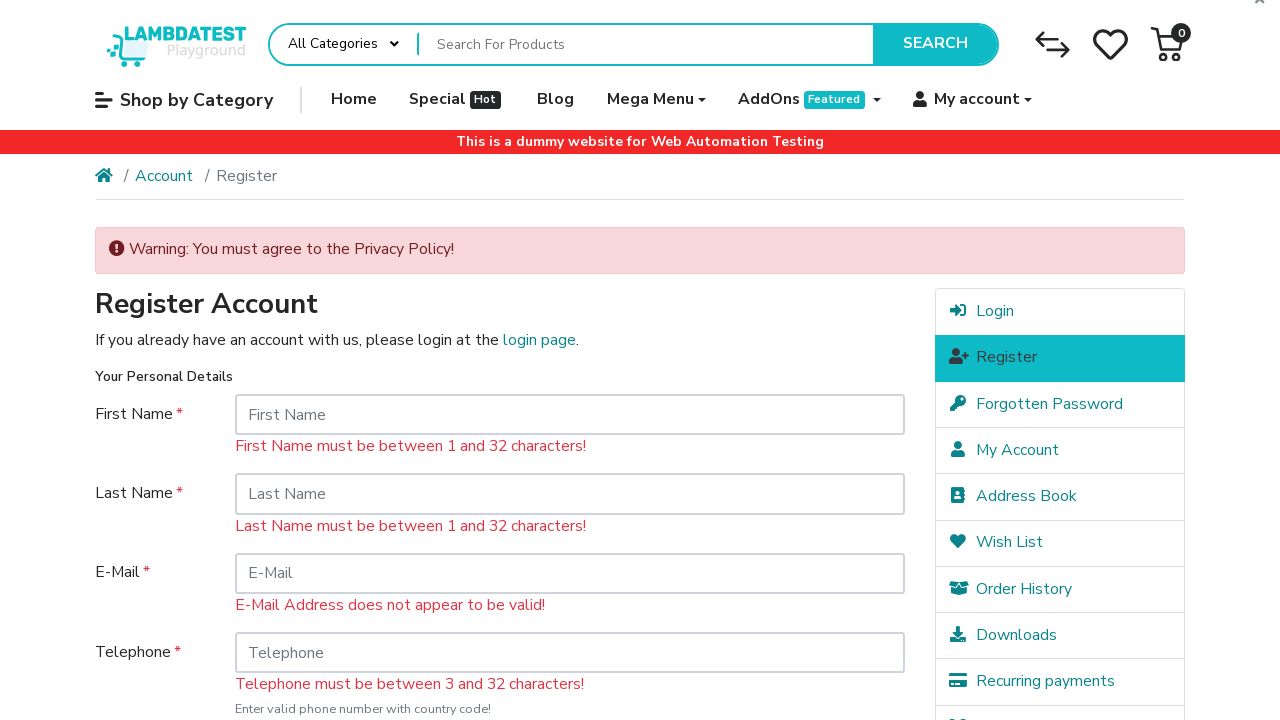

Validation message 'First Name must be between 1 and 32 characters!' appeared
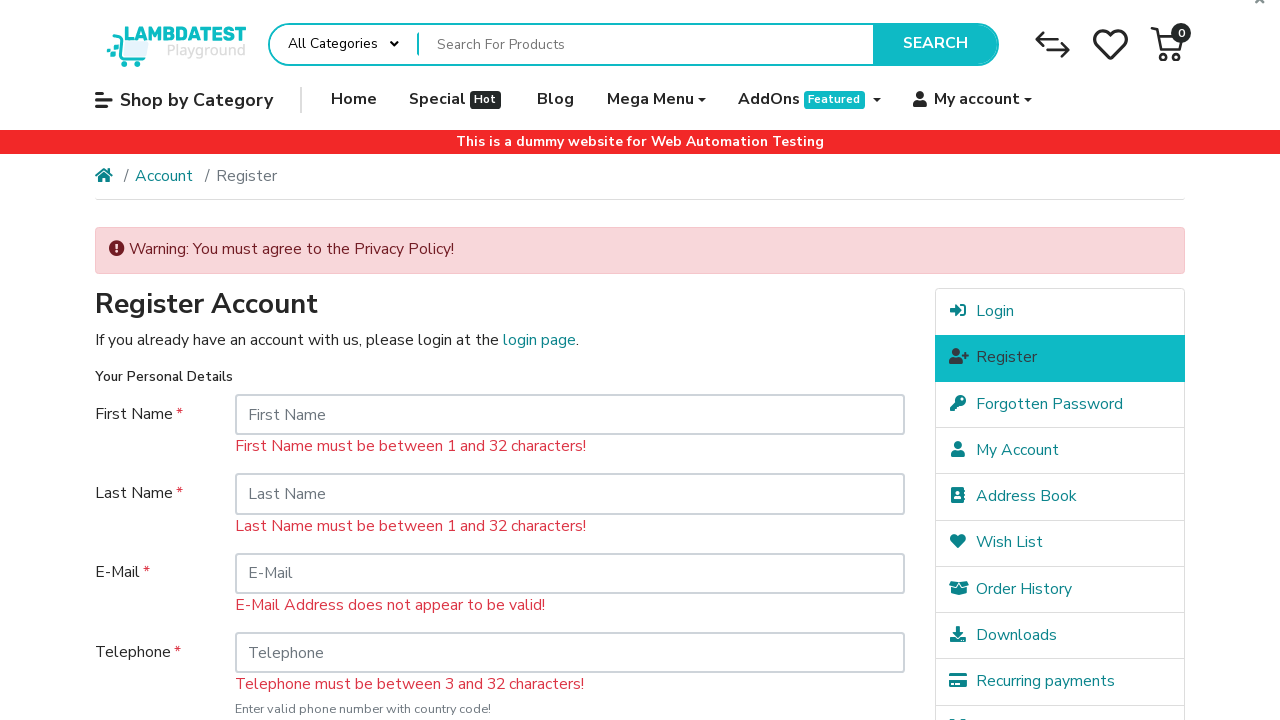

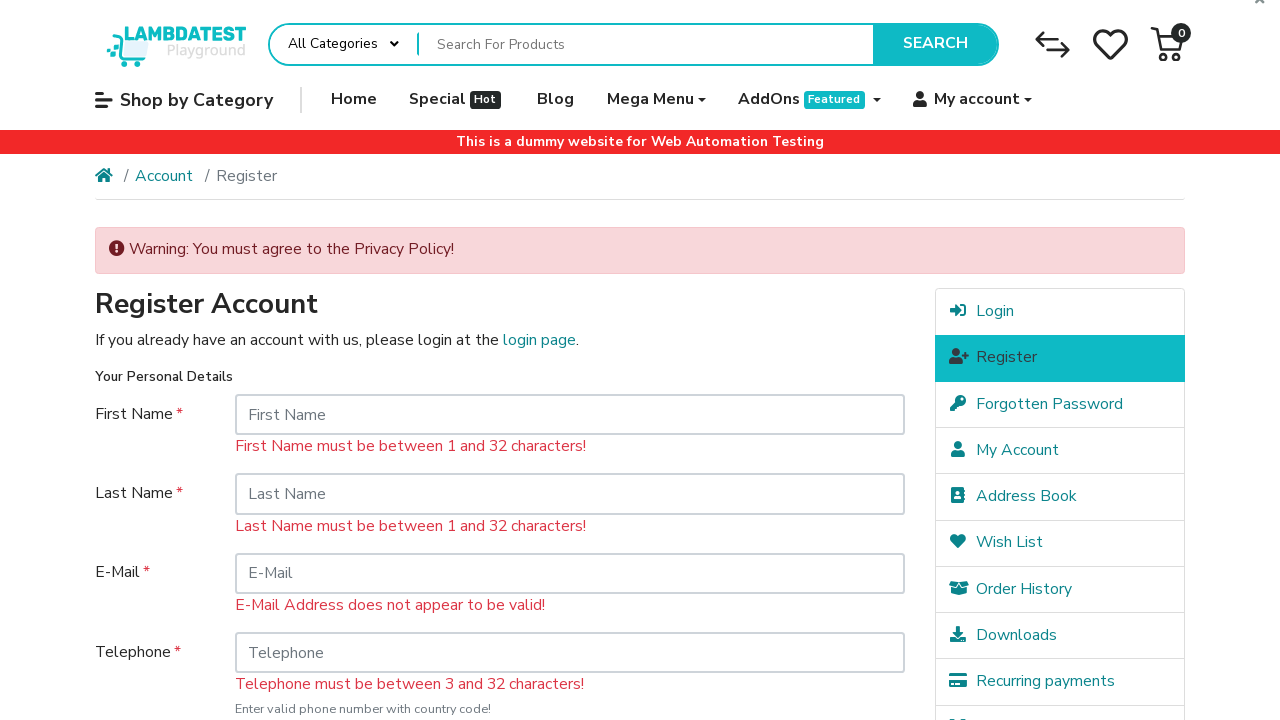